Tests handling JavaScript alerts by clicking a button, accepting an alert dialog, reading a value from the page, performing a mathematical calculation, and submitting the result in a form.

Starting URL: https://suninjuly.github.io/alert_accept.html

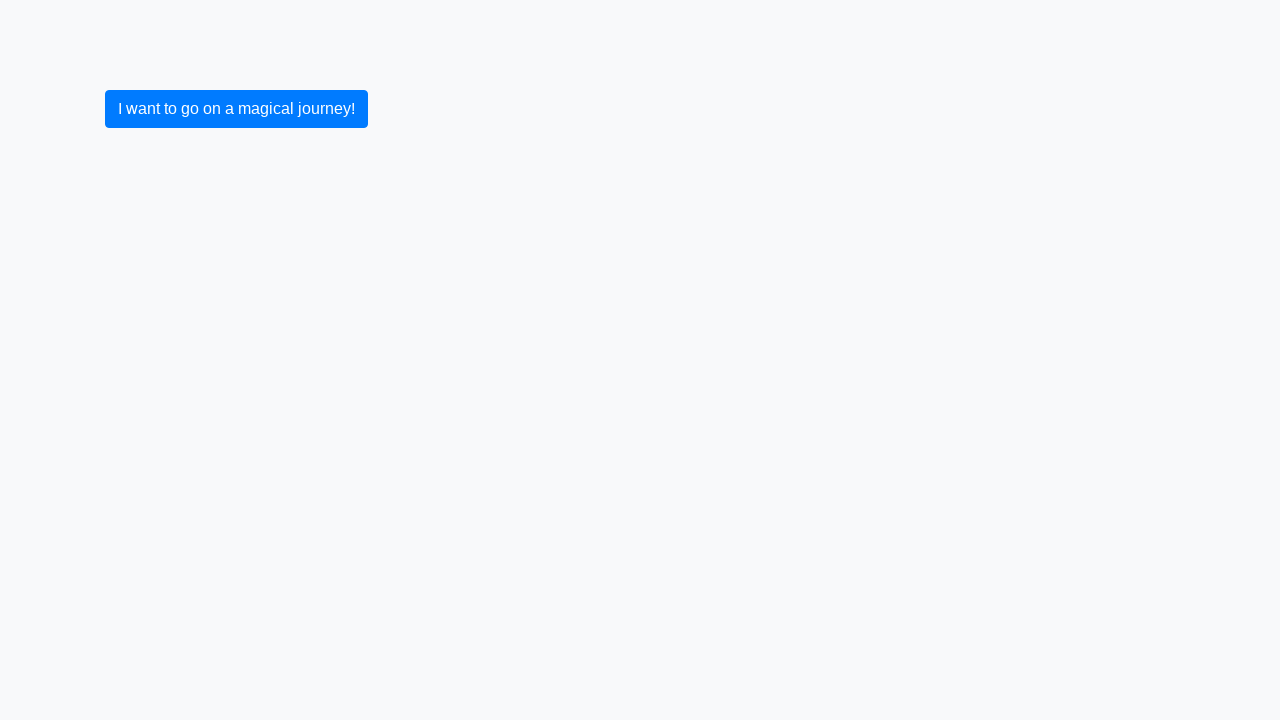

Set up dialog handler to accept alerts
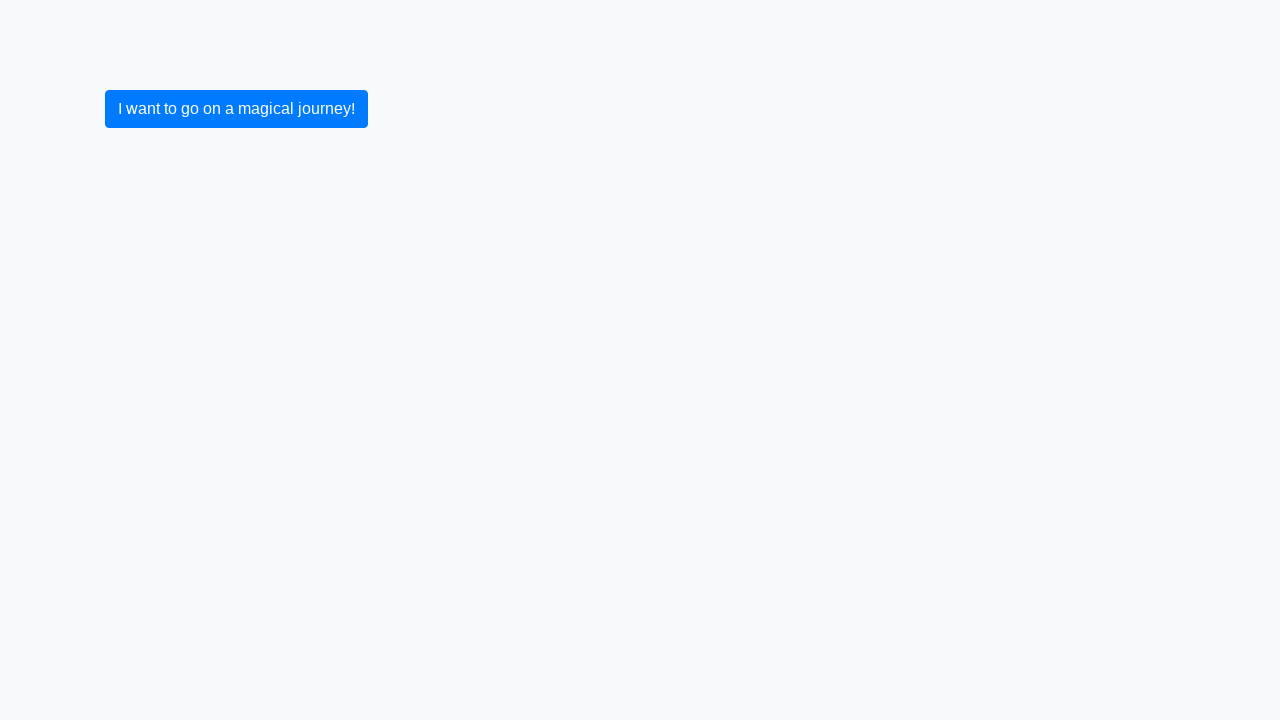

Clicked submit button to trigger alert dialog at (236, 109) on [type="submit"]
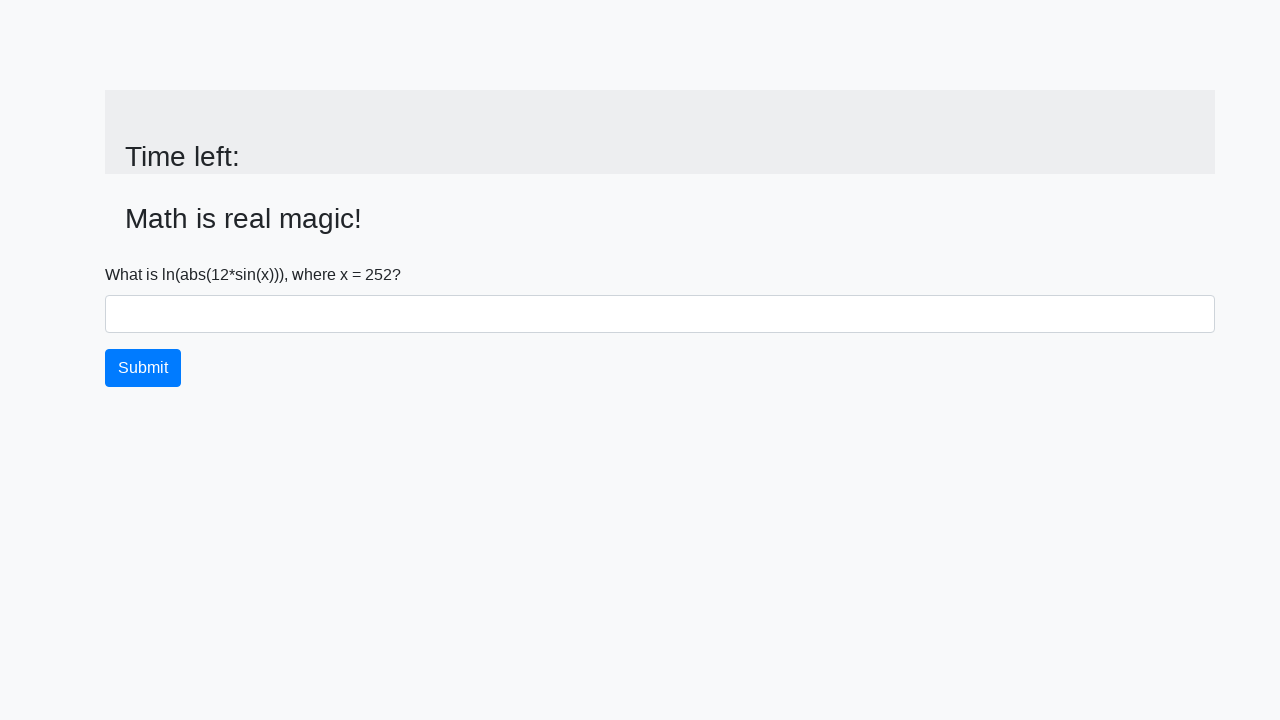

Alert accepted and page updated with input value
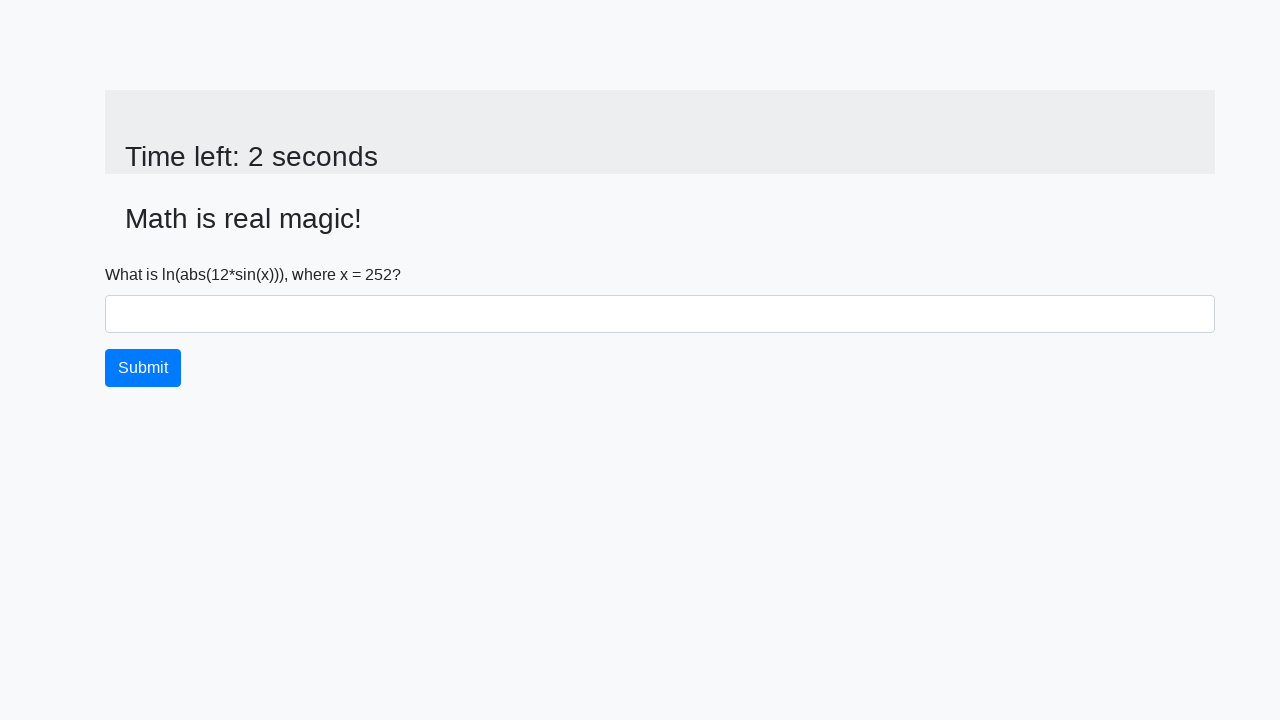

Retrieved x value from page: 252
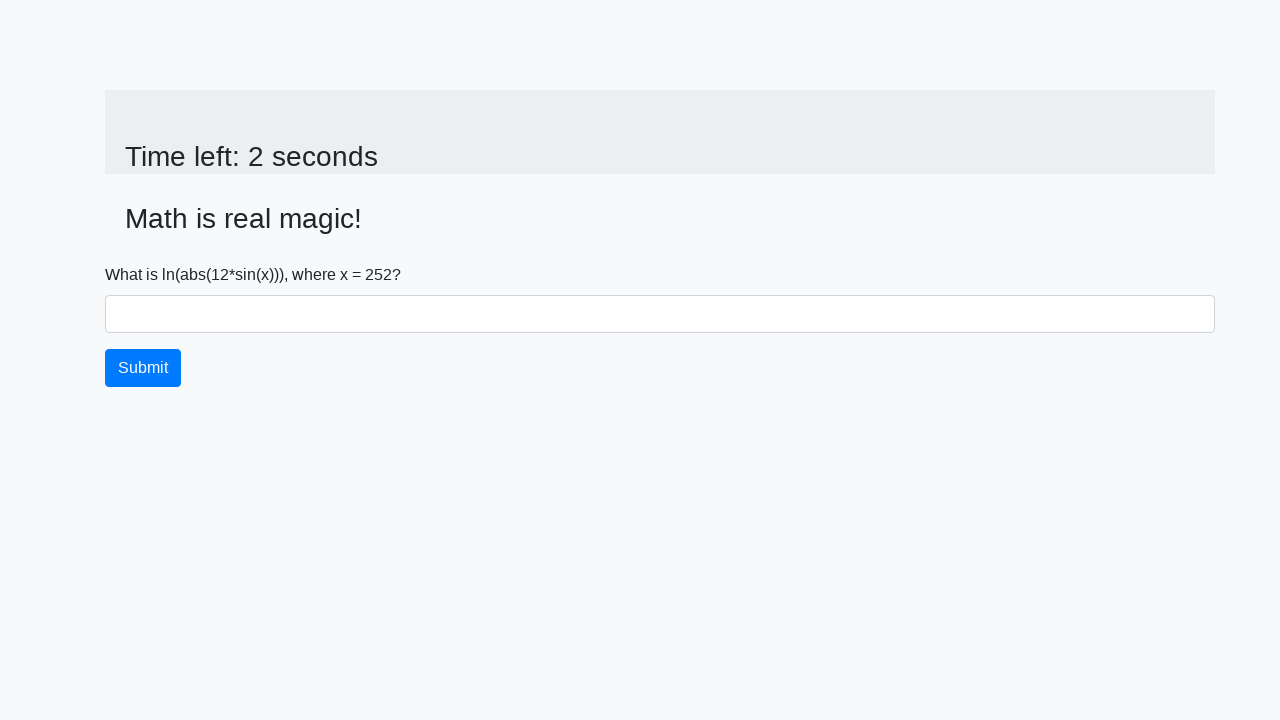

Calculated y value using formula: 2.0117174897281234
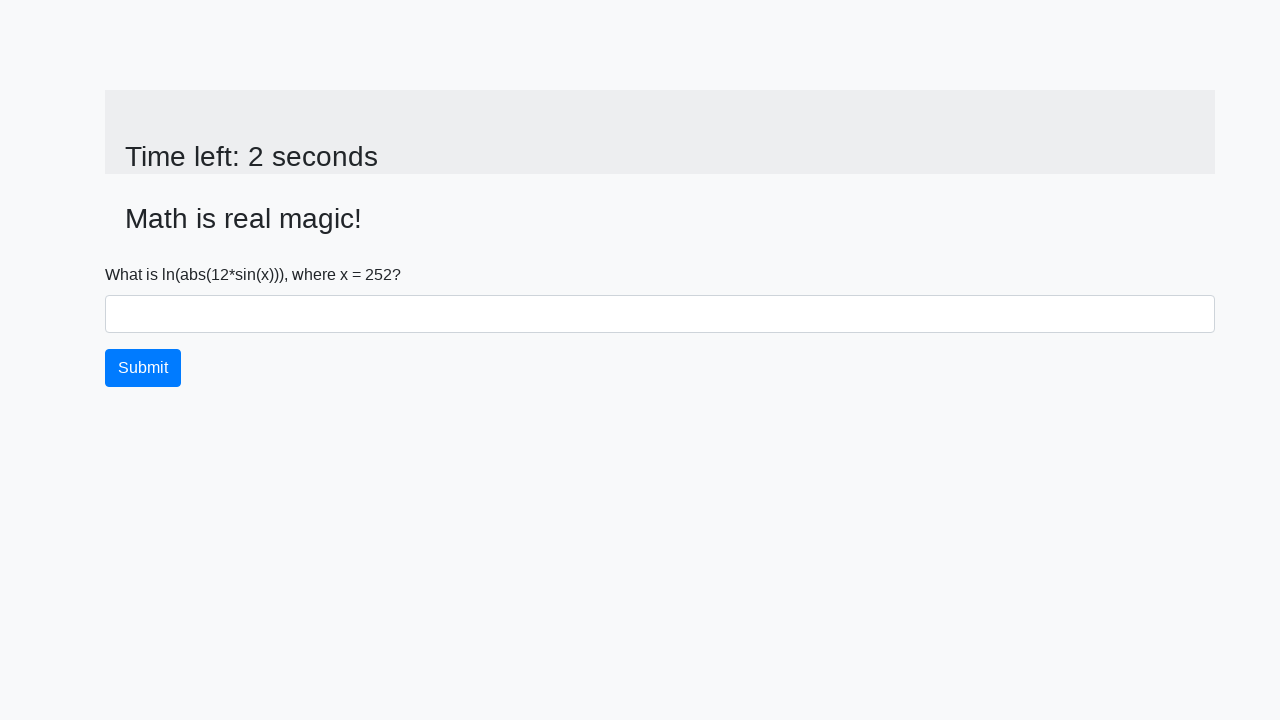

Filled input field with calculated value: 2.0117174897281234 on input
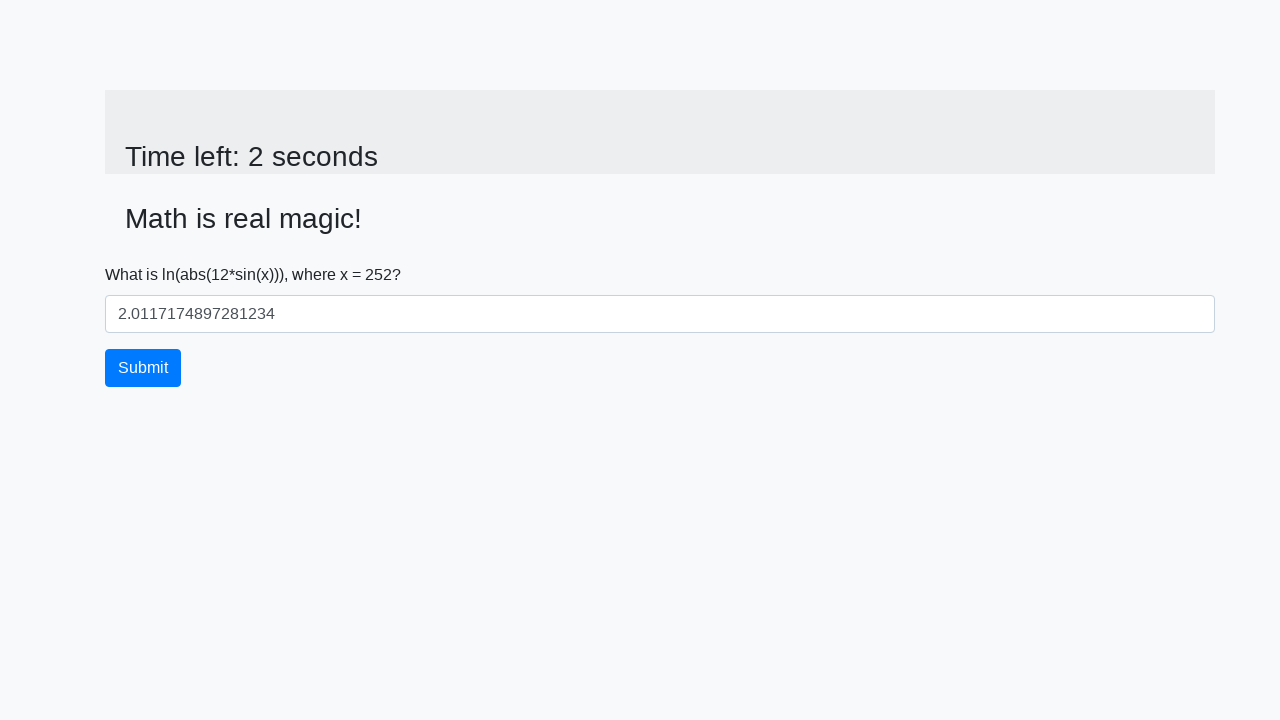

Clicked submit button to submit the form at (143, 368) on [type="submit"]
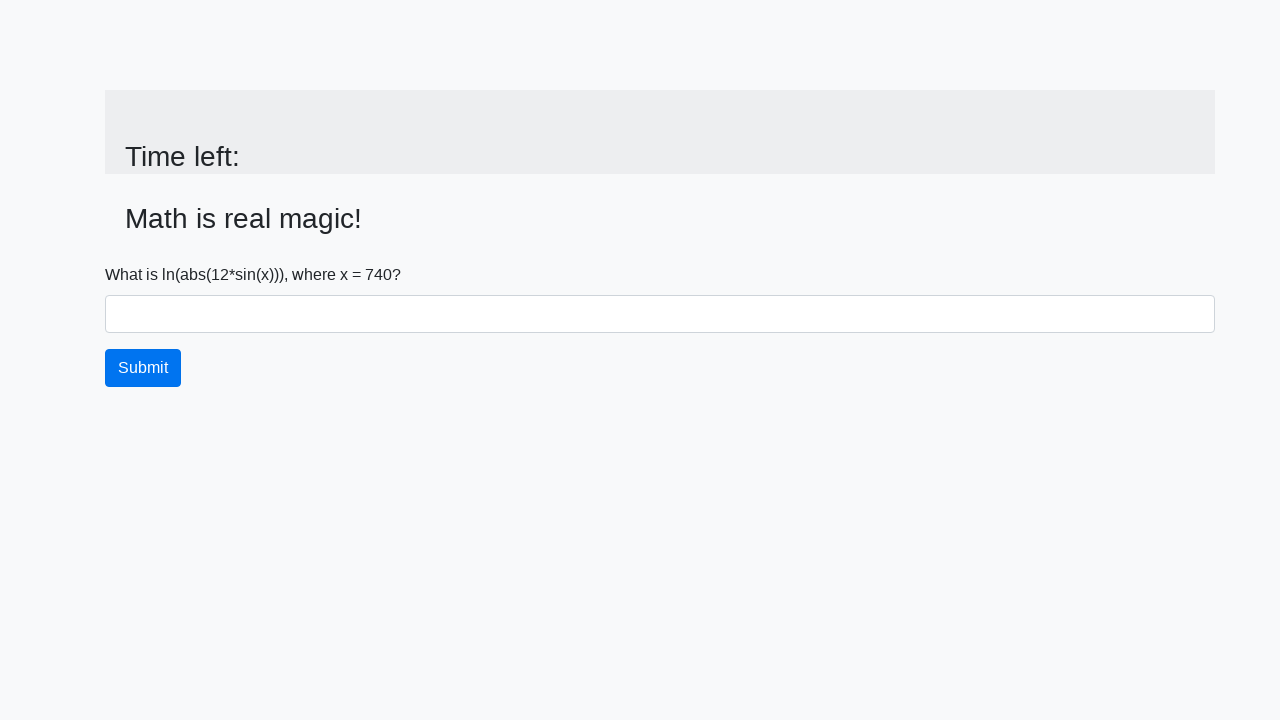

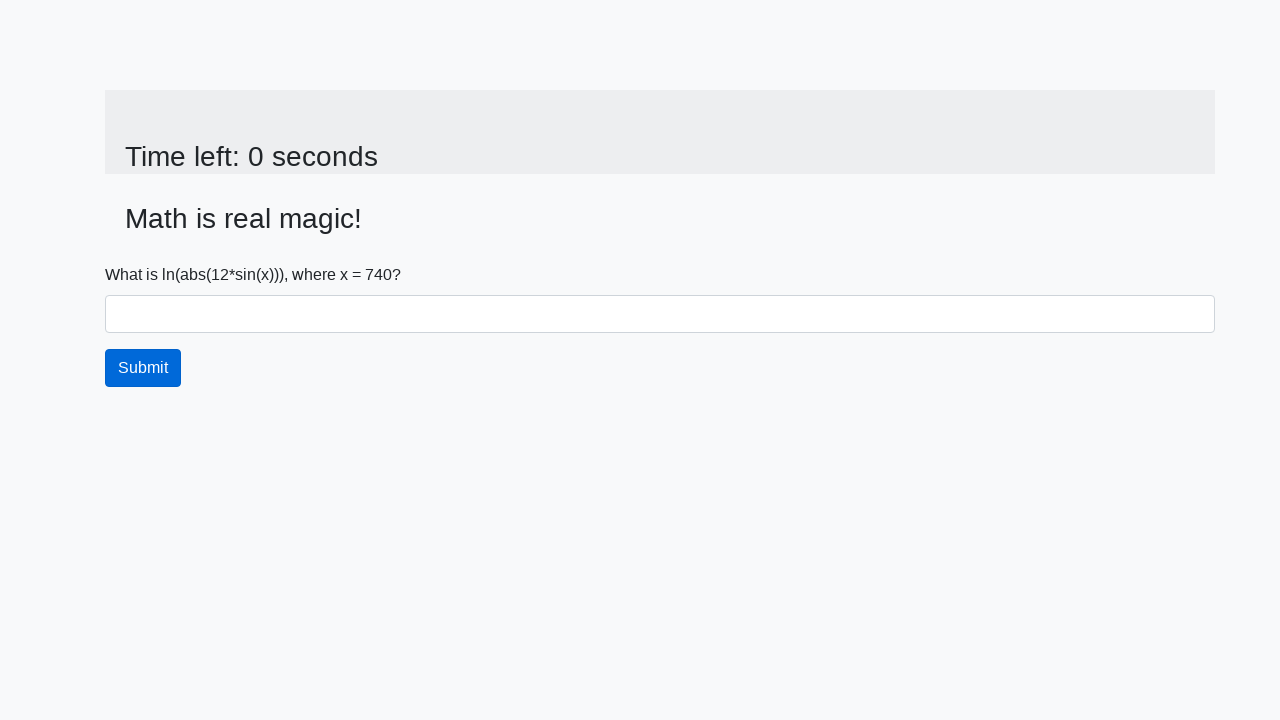